Navigates to Books to Scrape website, finds Travel and Nonfiction category links, navigates to a category page, and then visits a book detail page to verify book information is displayed.

Starting URL: https://books.toscrape.com/

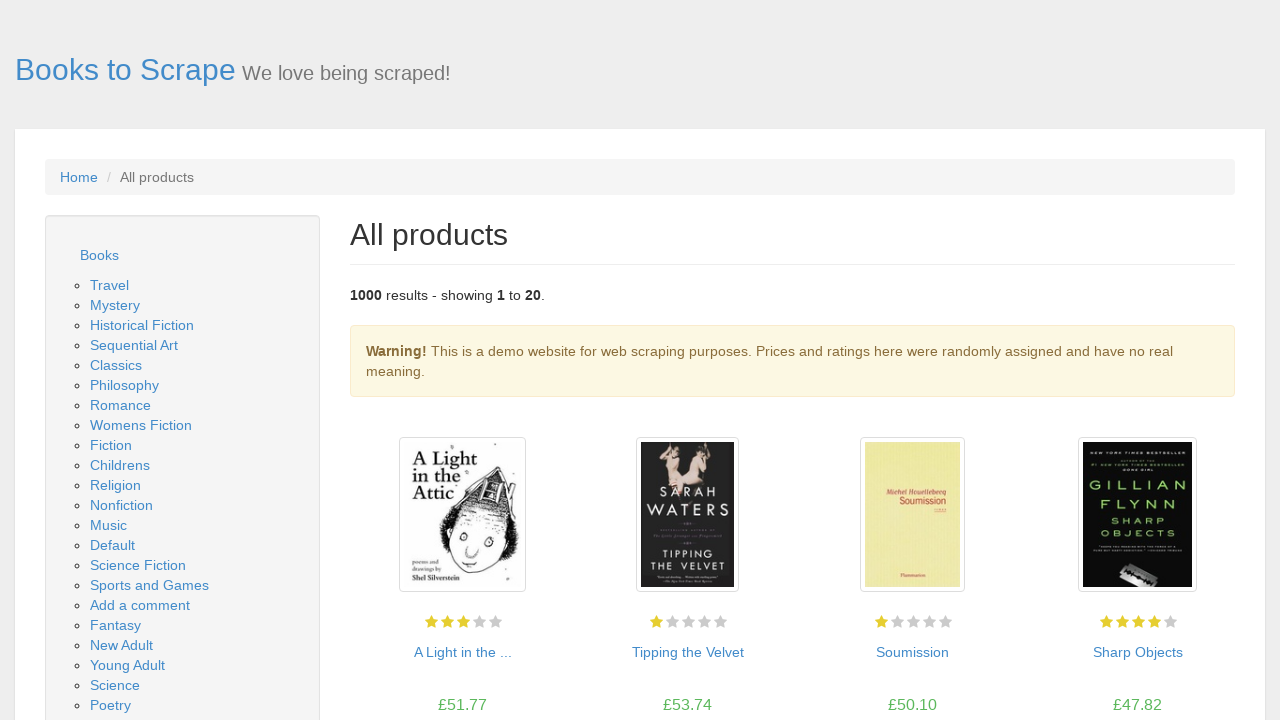

Waited for Travel and Nonfiction category links to load
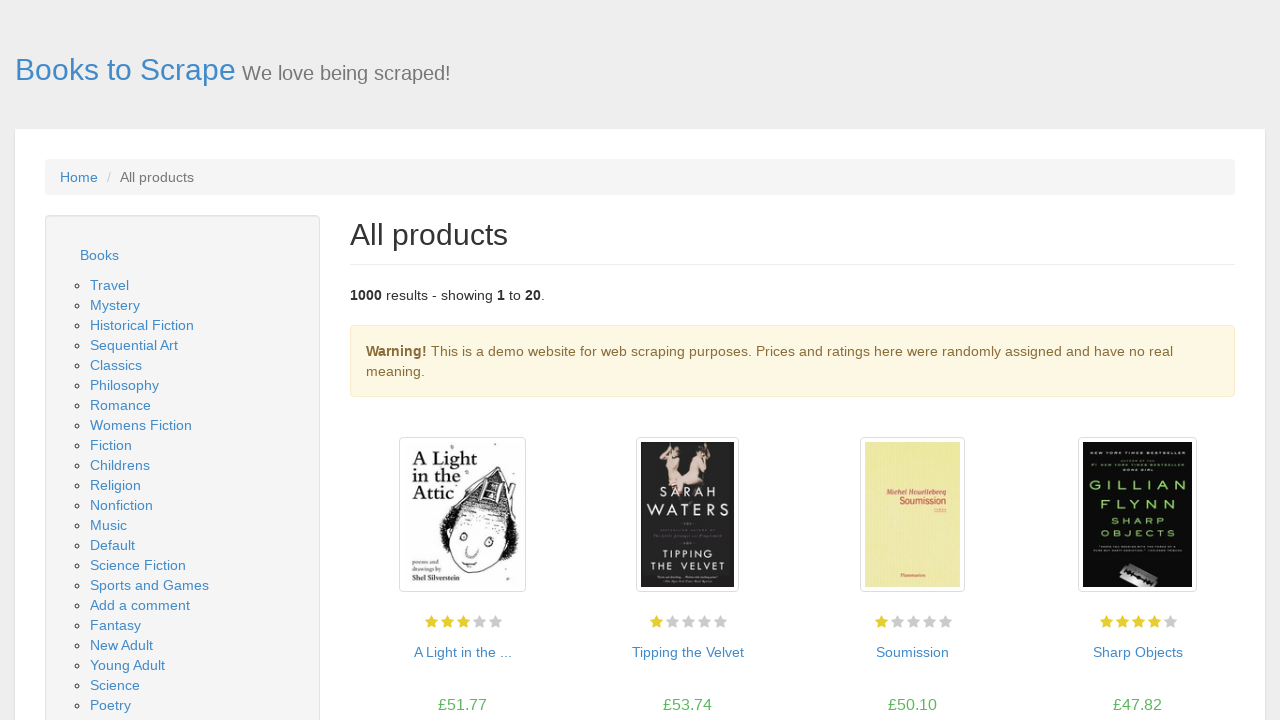

Clicked on Travel category link at (110, 285) on xpath=//a[contains(text(),'Travel')]
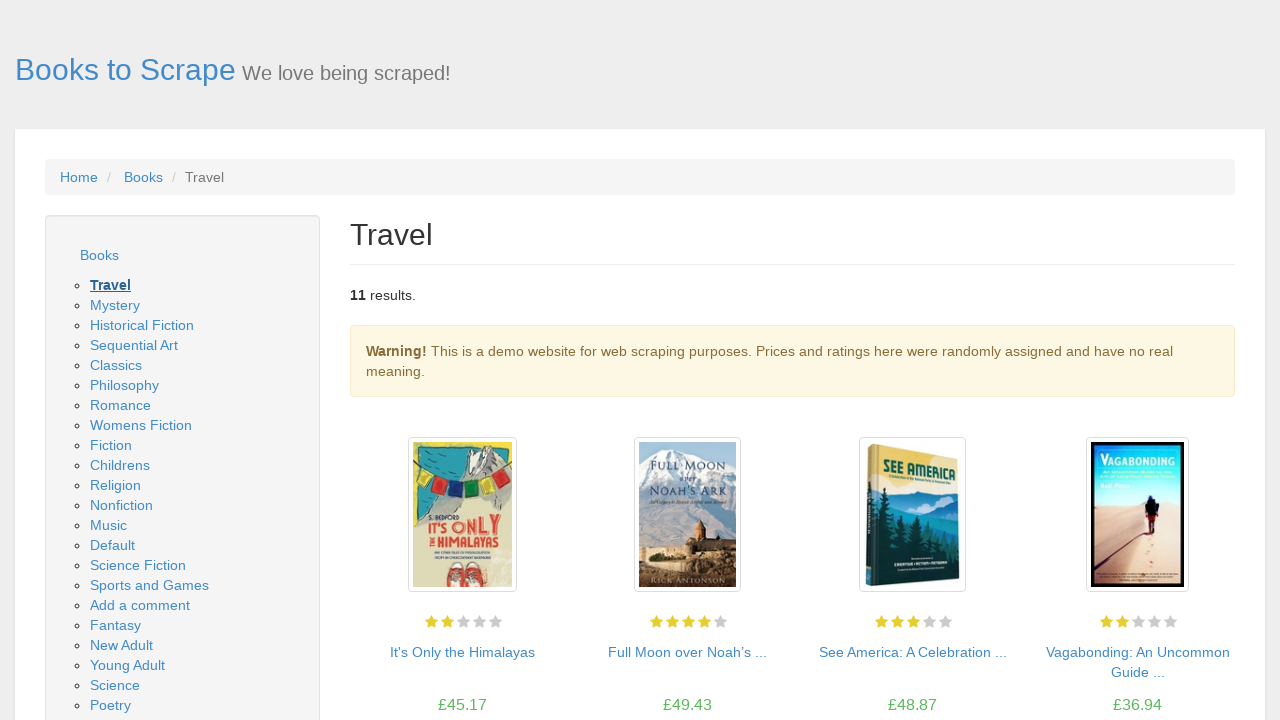

Waited for book listings to load on Travel category page
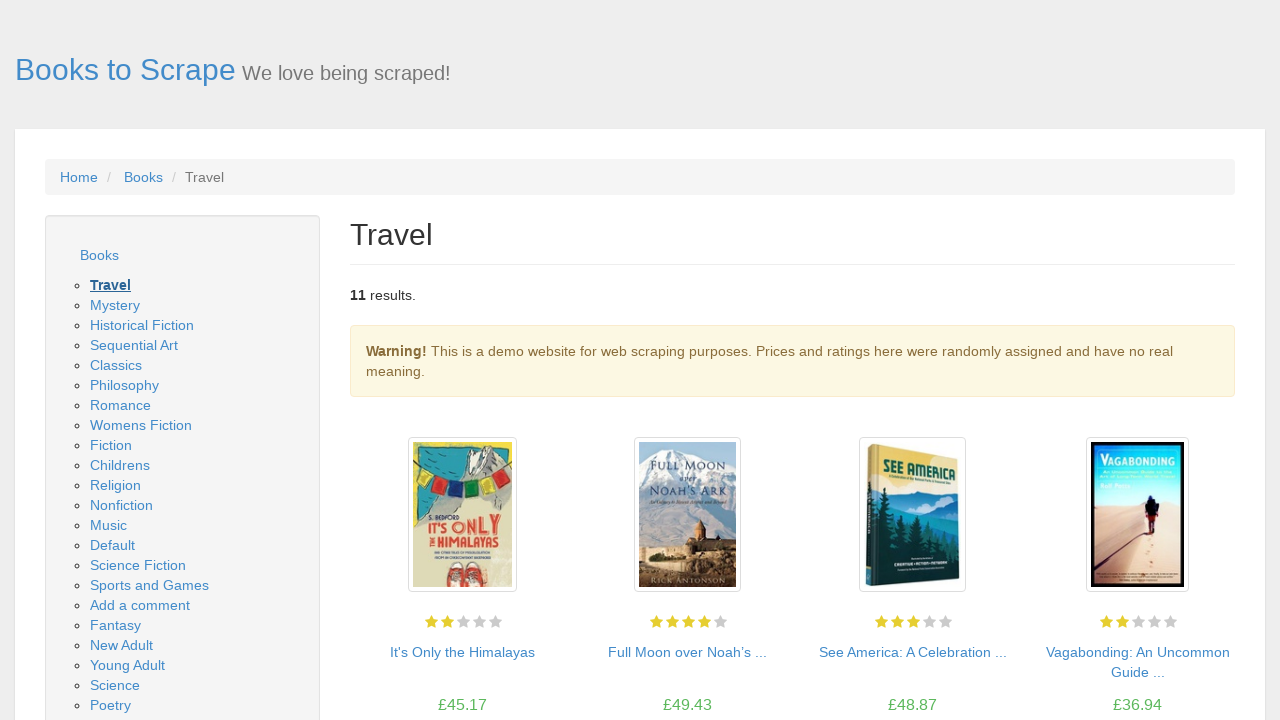

Clicked on first book in Travel category to view details at (462, 515) on div.image_container a >> nth=0
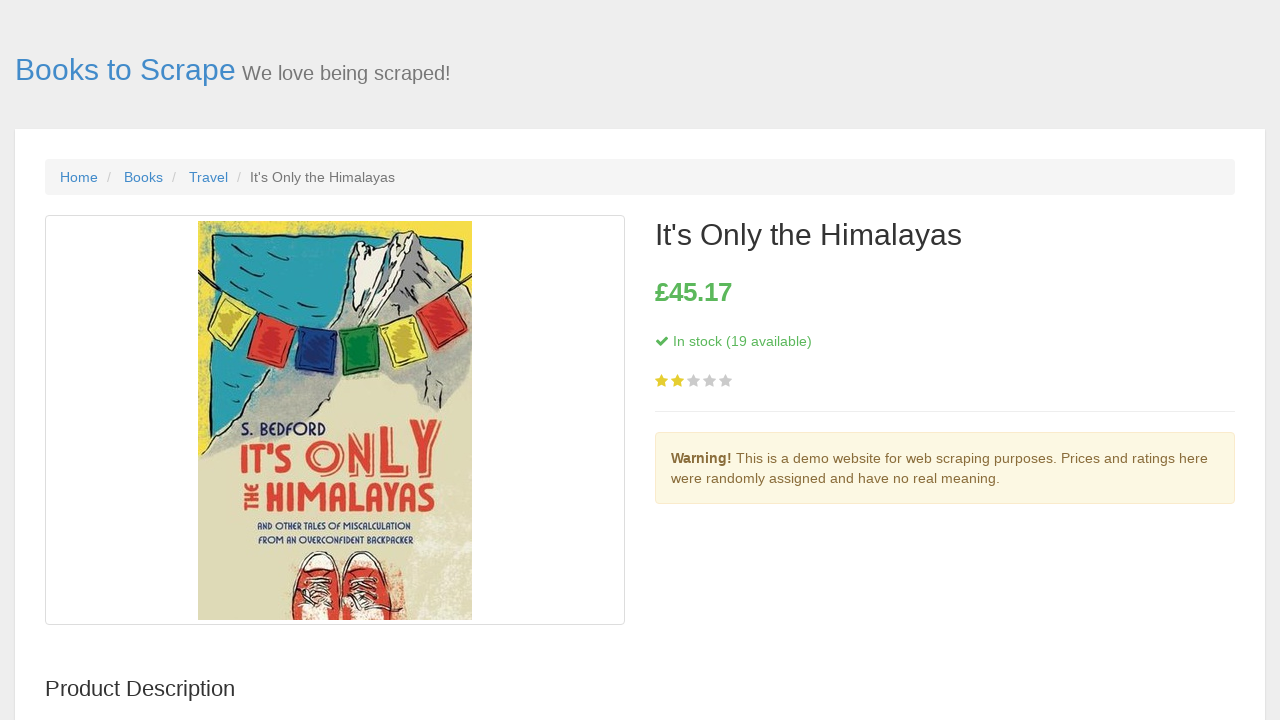

Waited for book title to load on book detail page
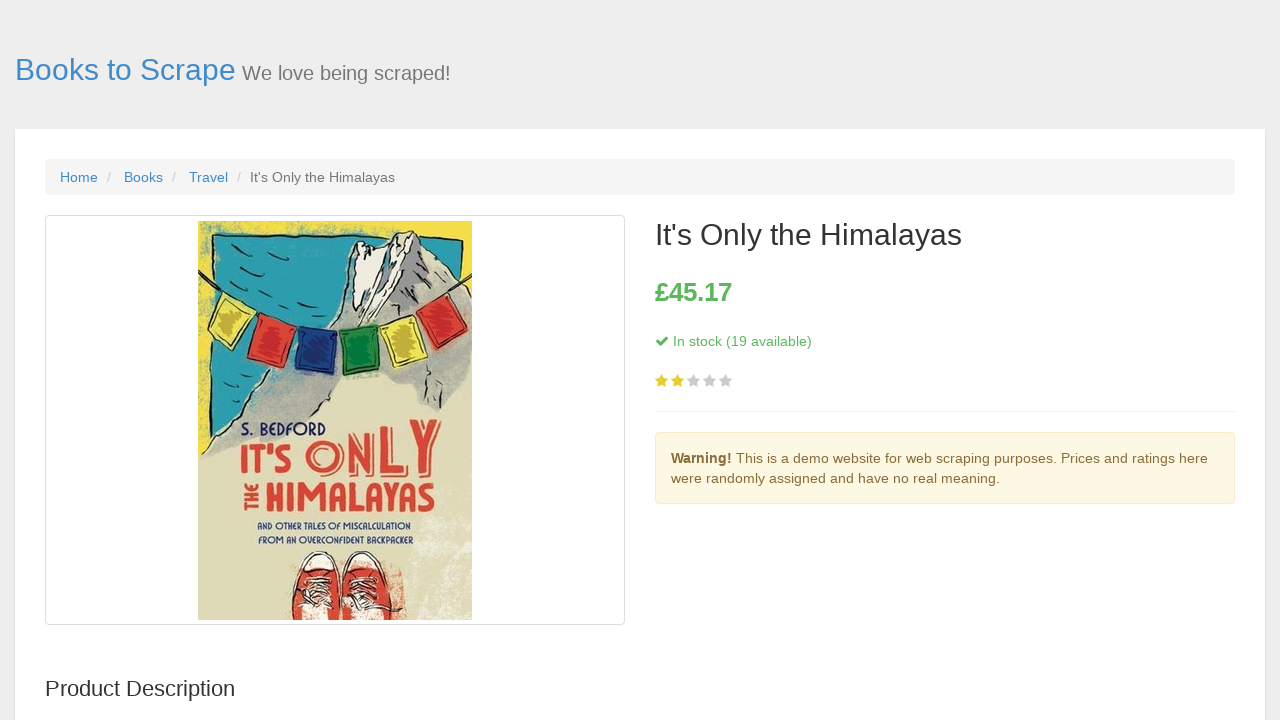

Waited for book price to load on book detail page
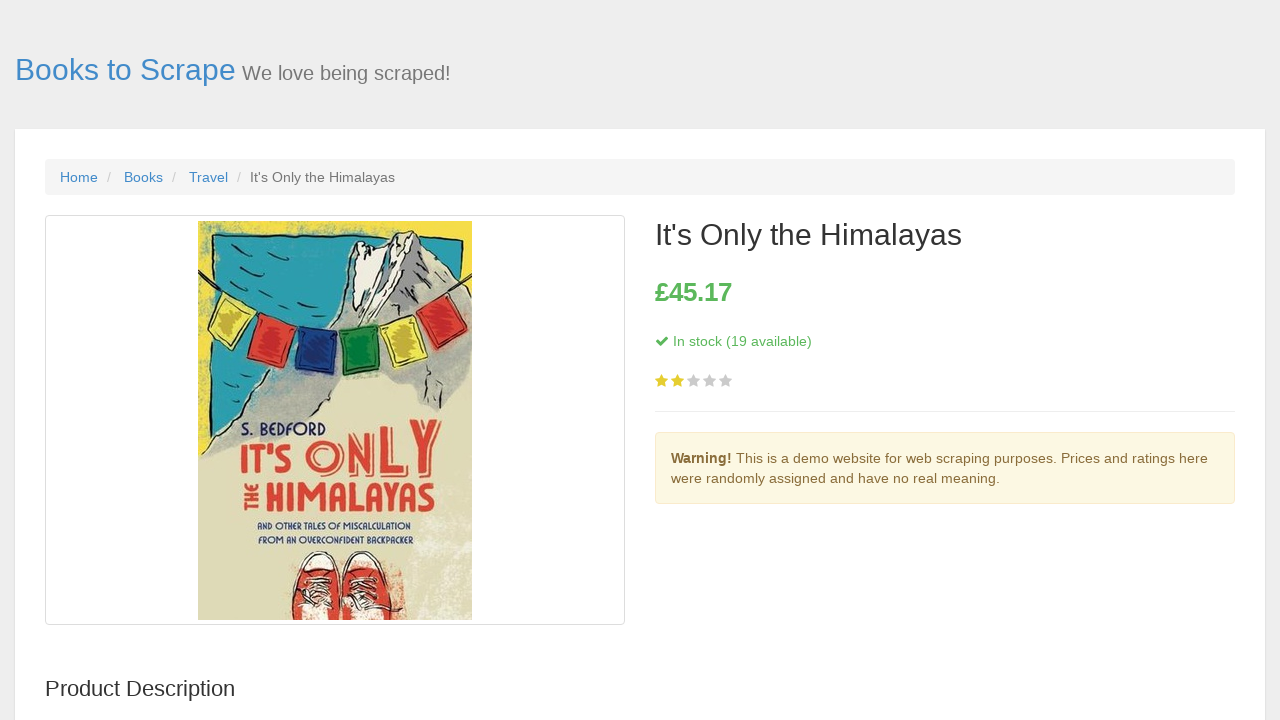

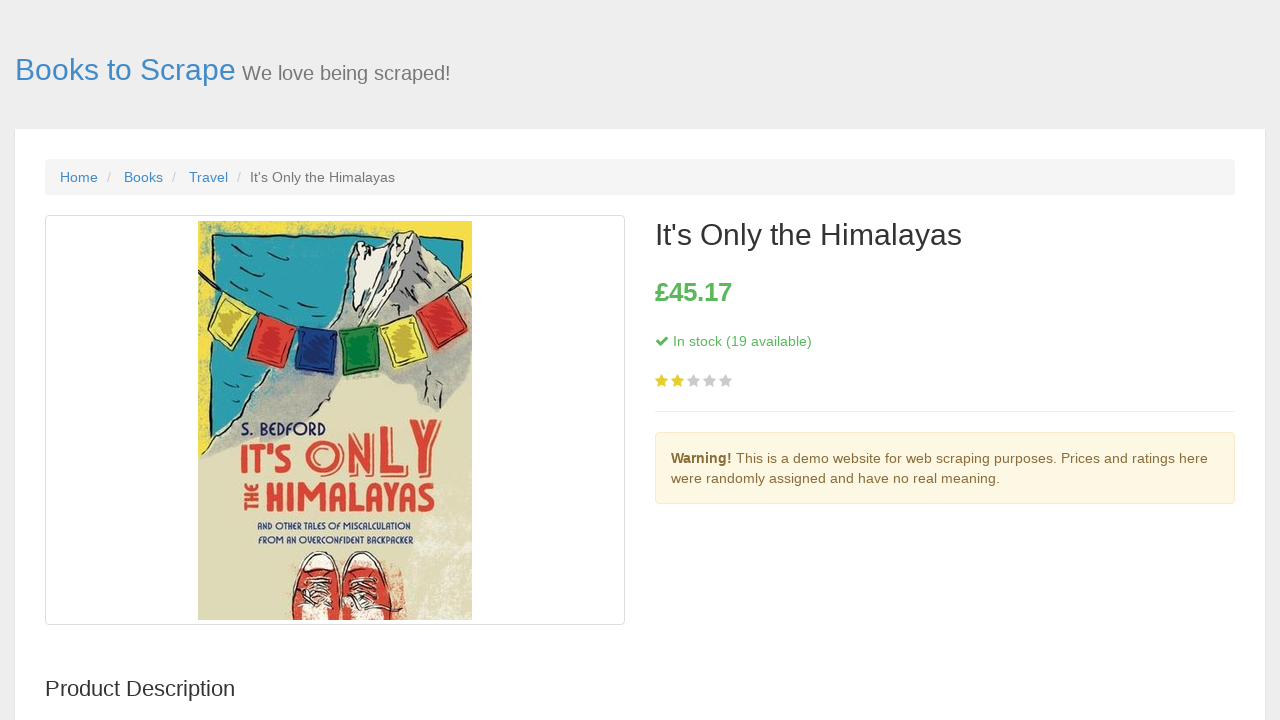